Navigates to Douyu streaming platform and scrolls to the bottom of the page to load dynamic content

Starting URL: https://www.douyu.com

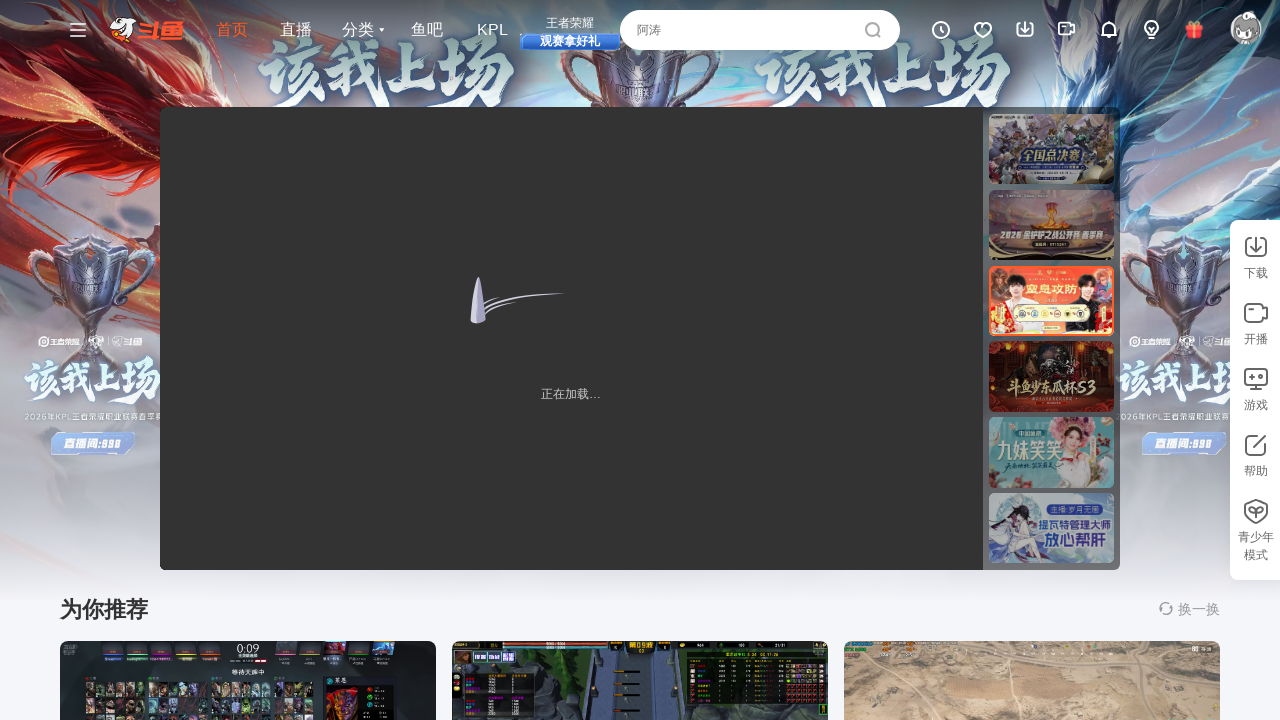

Scrolled to the bottom of the page to load dynamic content
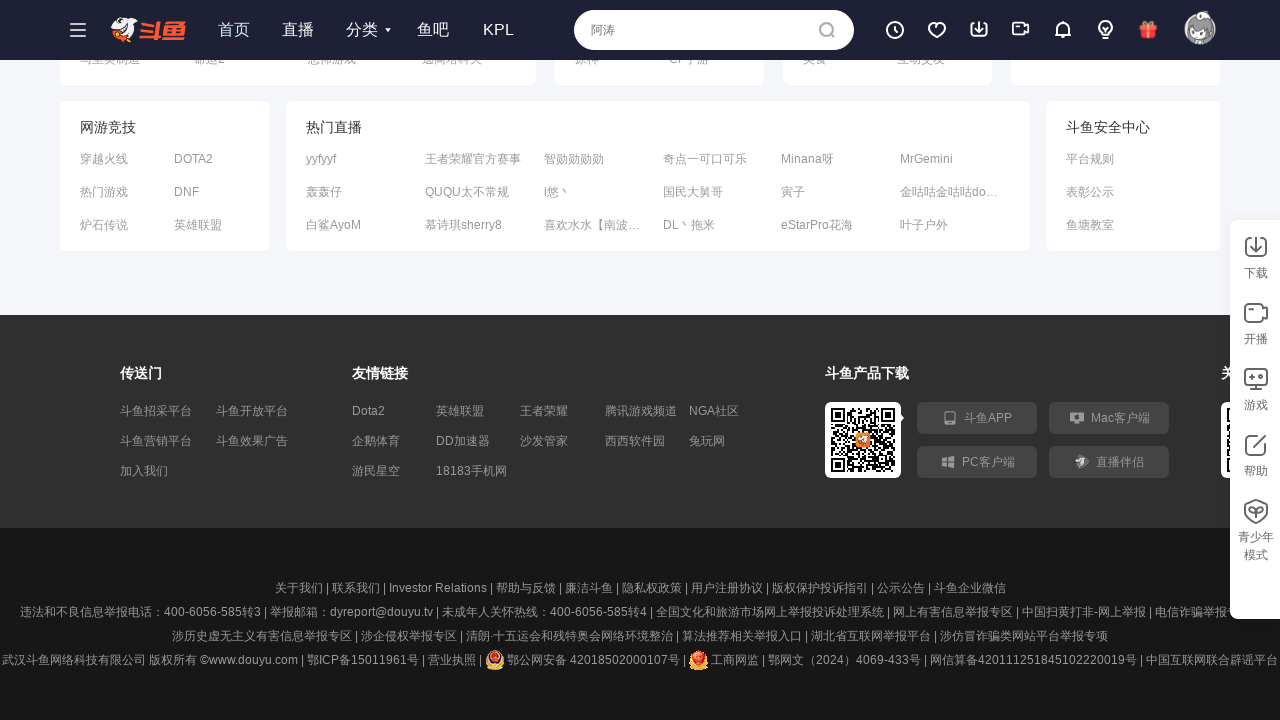

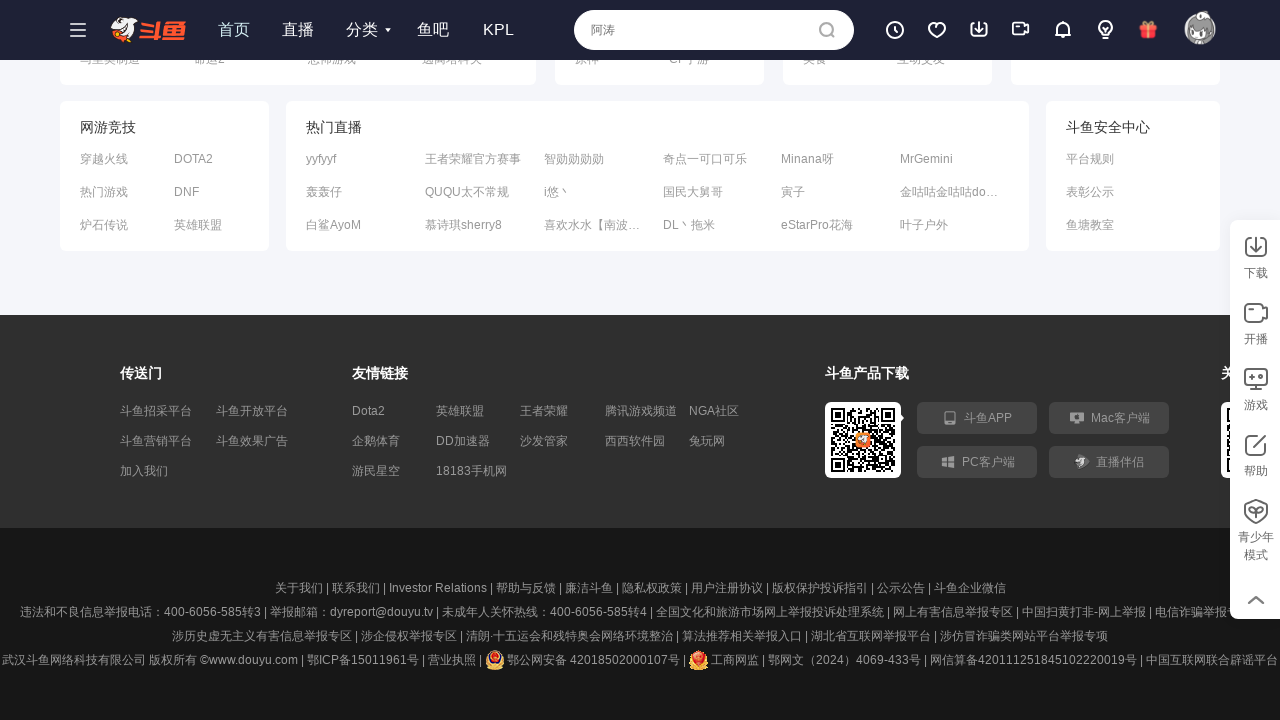